Tests checkbox functionality on a GWT Showcase demo page by verifying element states (enabled, displayed, selected) and clicking on the Wednesday checkbox to toggle its selection state.

Starting URL: http://samples.gwtproject.org/samples/Showcase/Showcase.html#!CwCheckBox

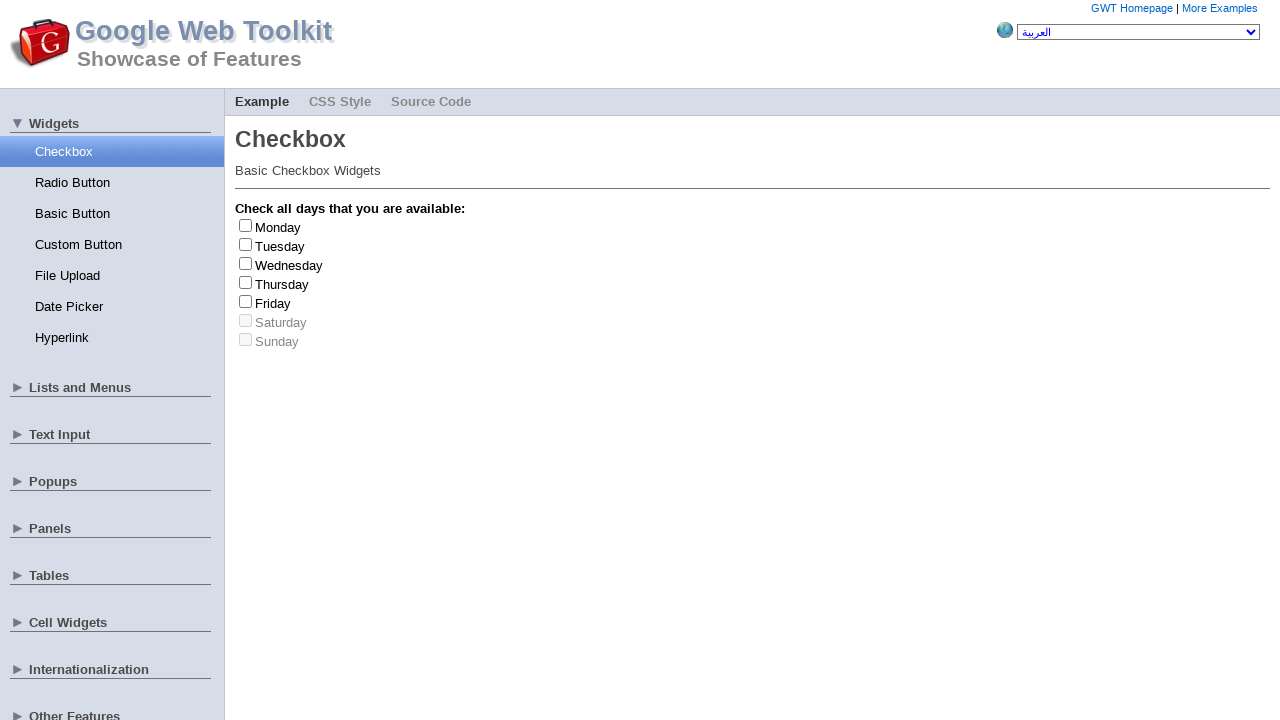

Waited for Wednesday checkbox element to be present in DOM
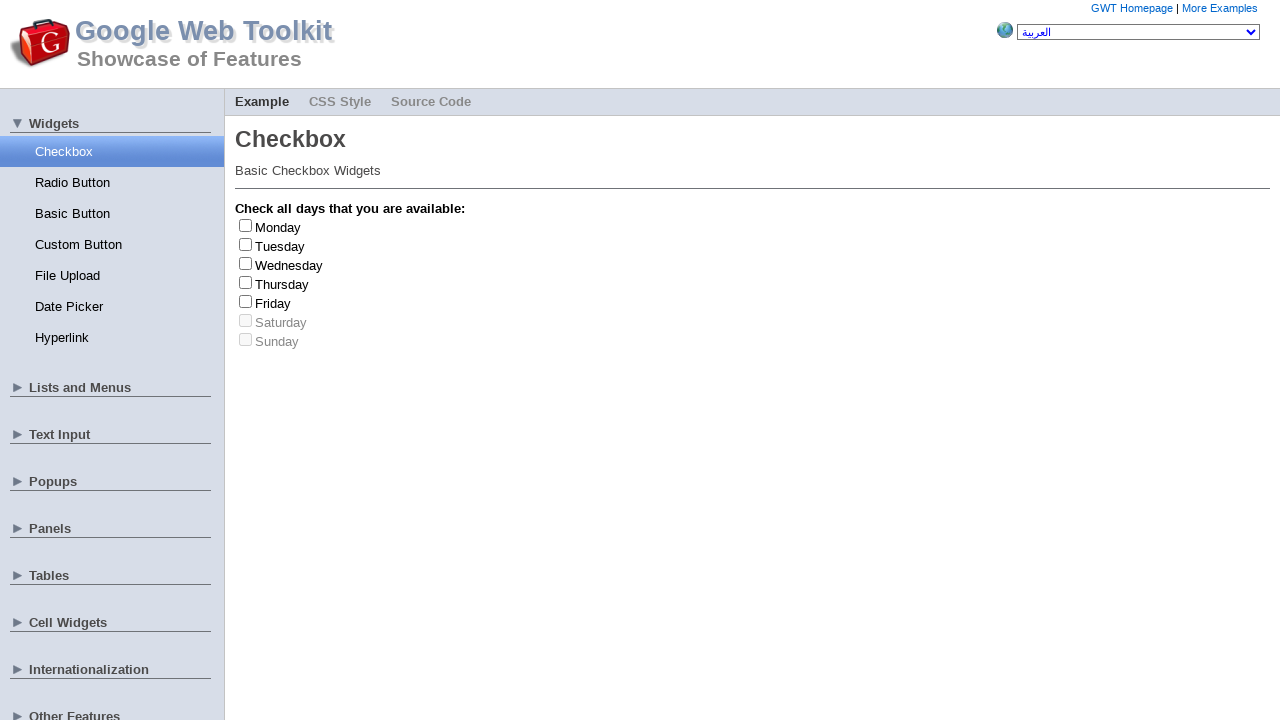

Located the Wednesday checkbox element
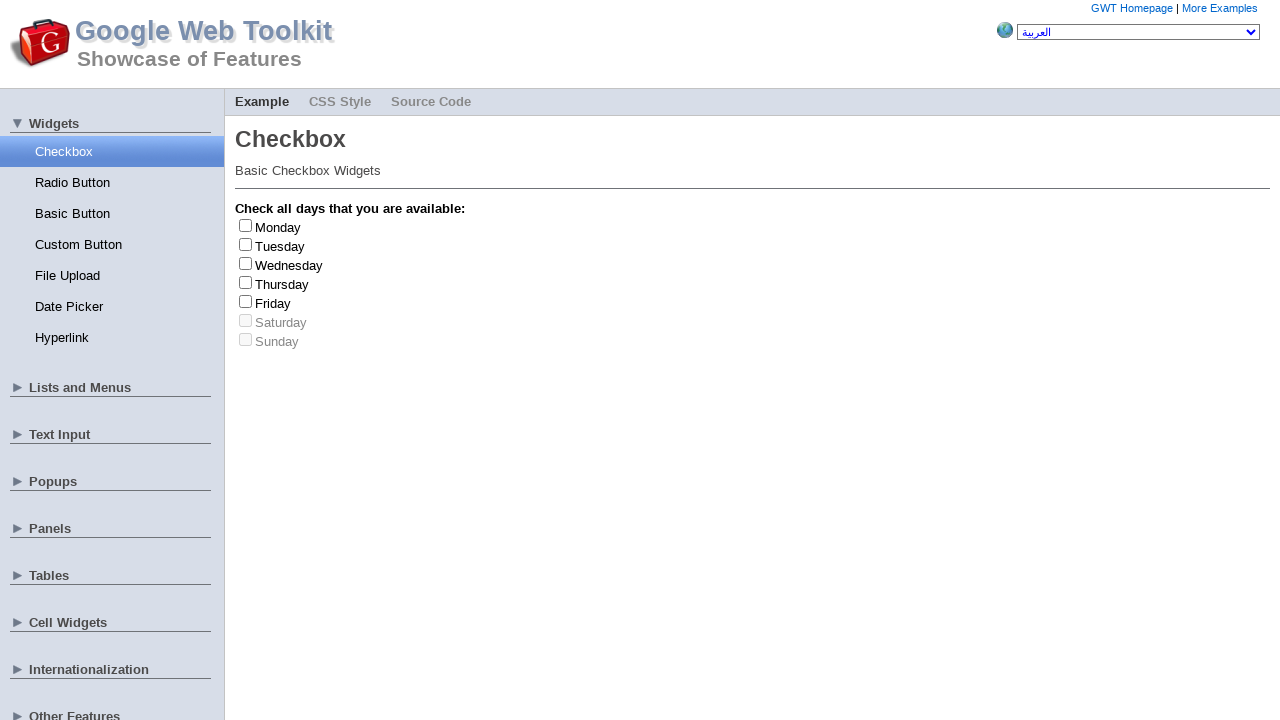

Clicked the Wednesday checkbox to toggle its selection state at (246, 263) on input#gwt-debug-cwCheckBox-Wednesday-input
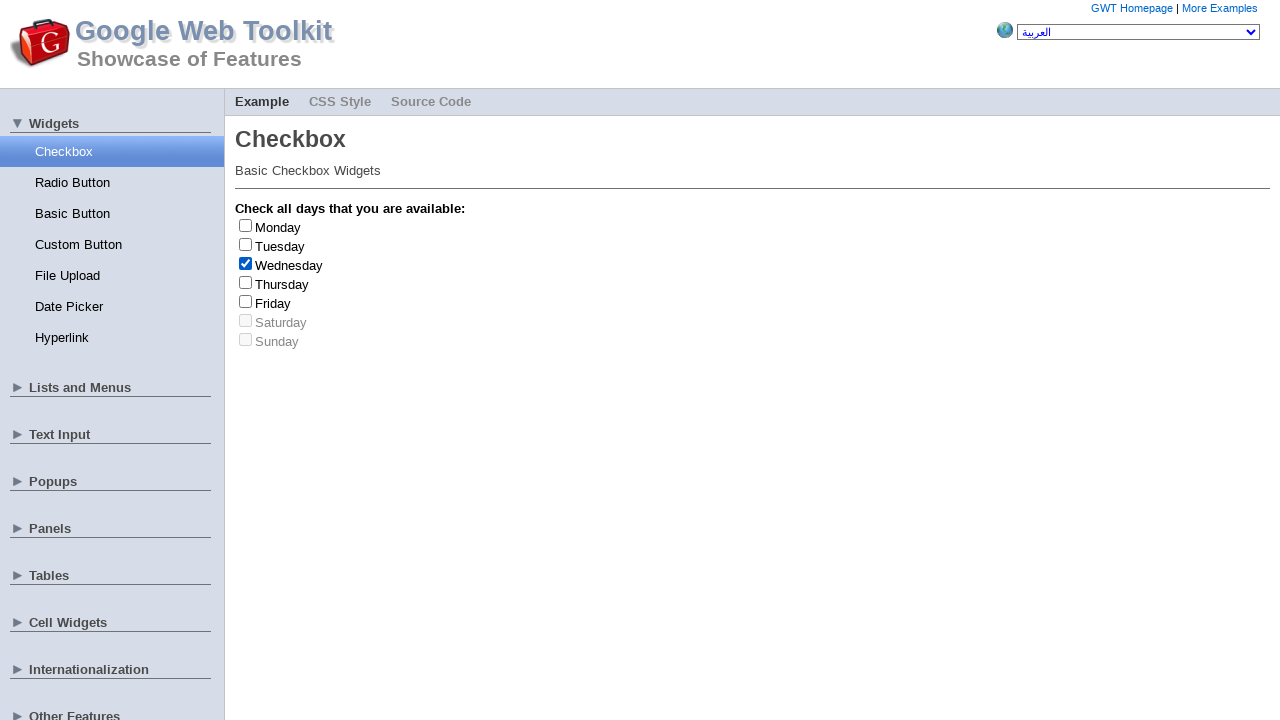

Waited 500ms for checkbox state to update
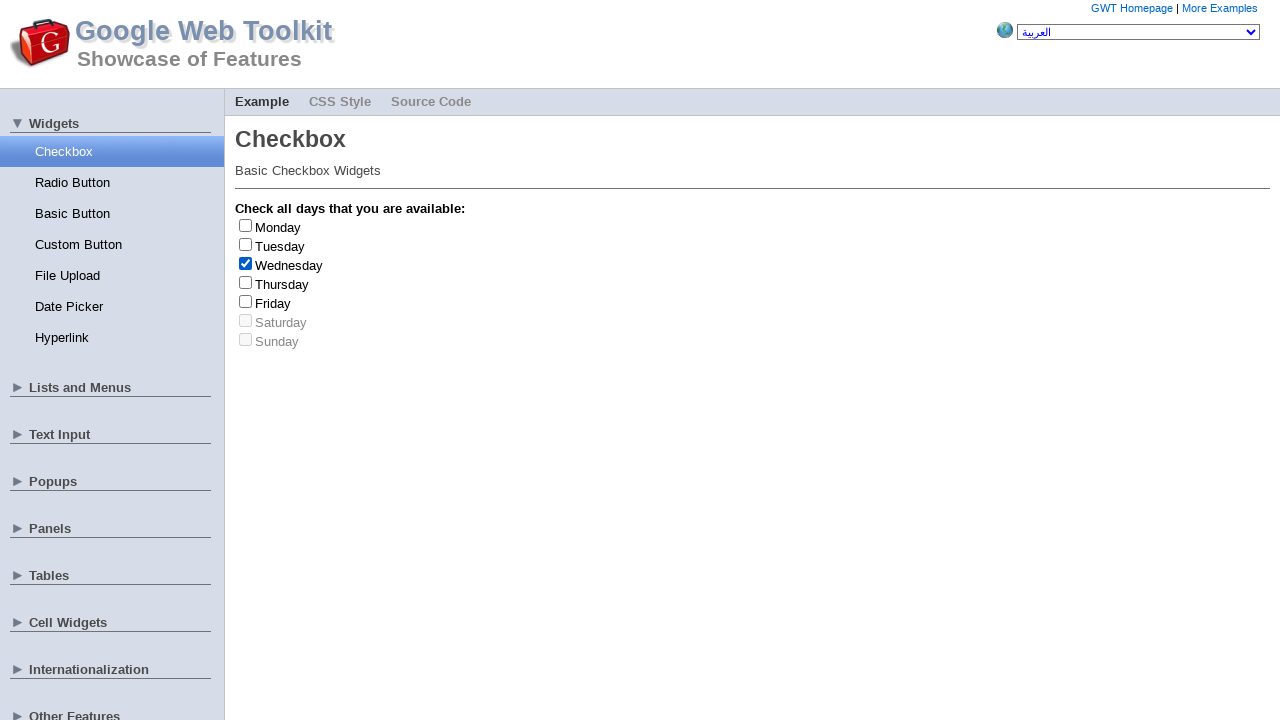

Located all day checkbox labels
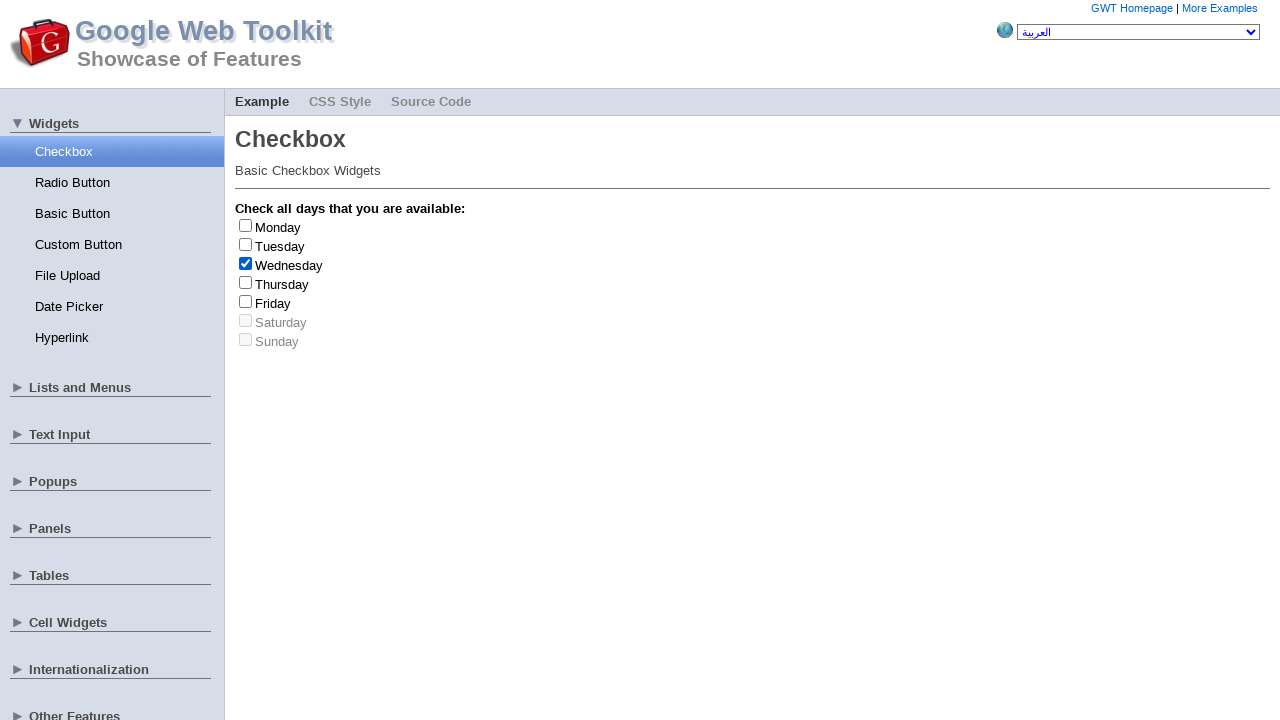

Verified first day checkbox label is visible
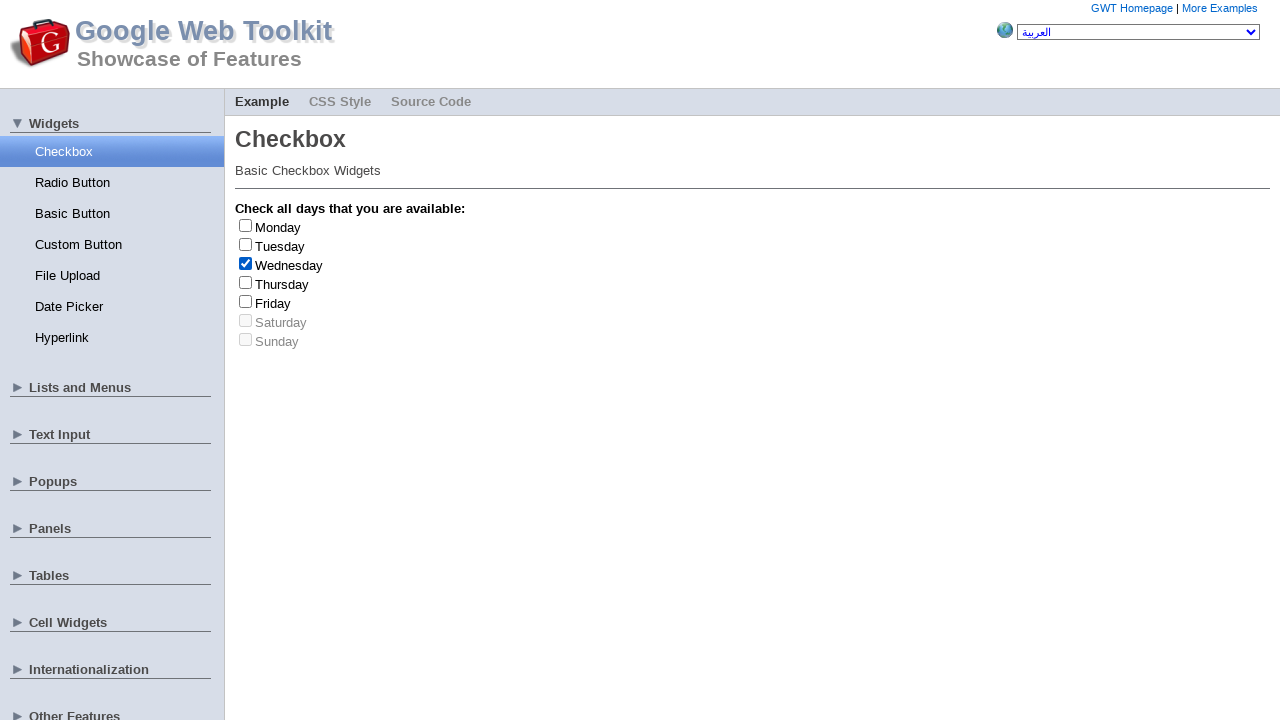

Located the first checkbox element (Sunday)
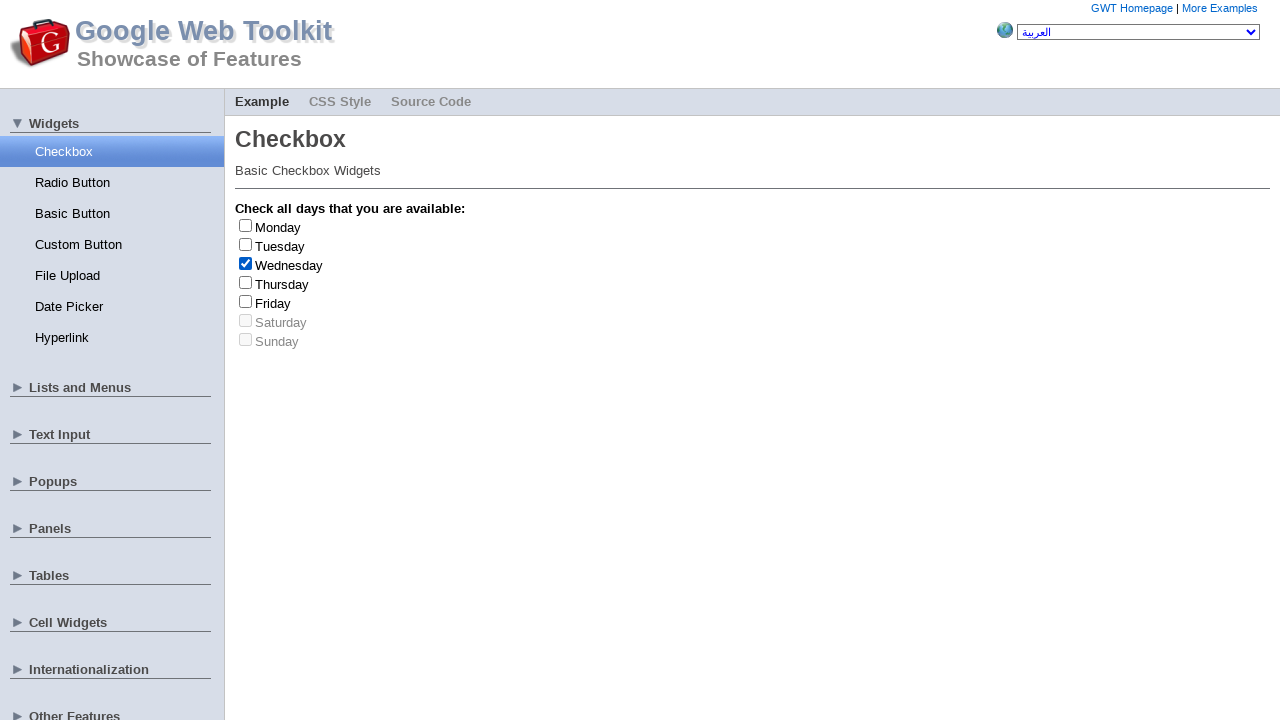

Verified Sunday checkbox is visible and in enabled state
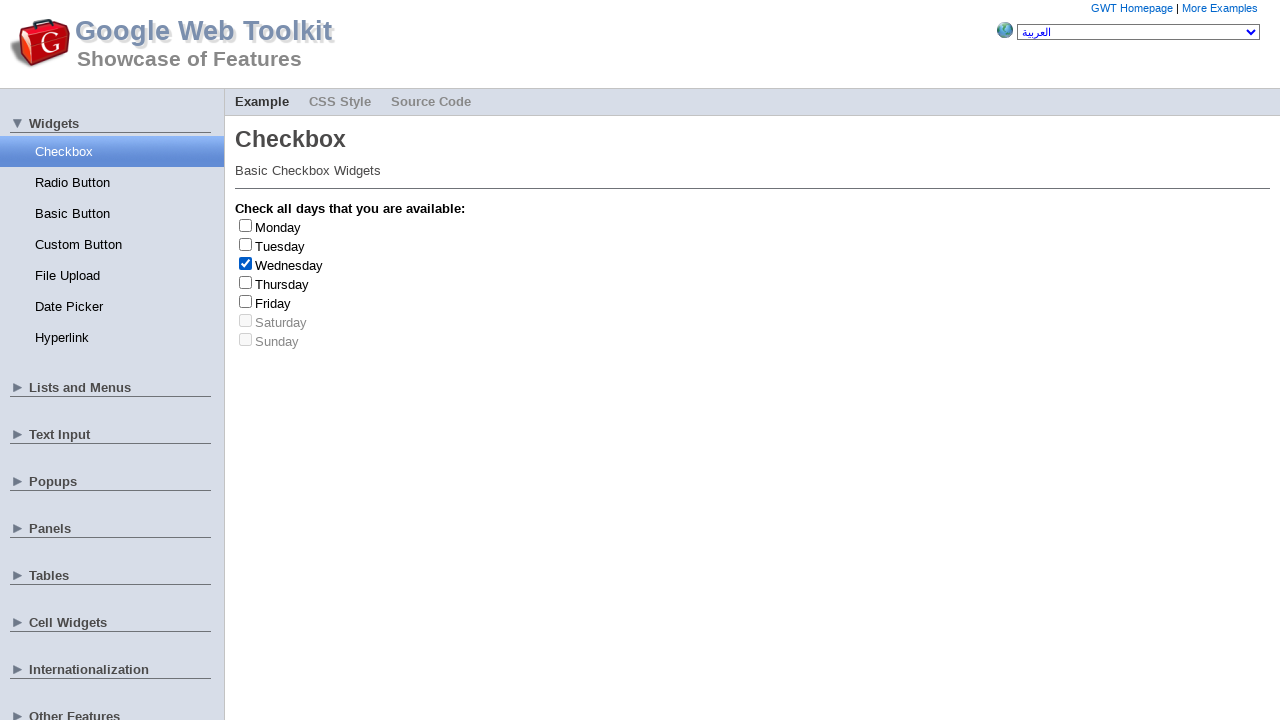

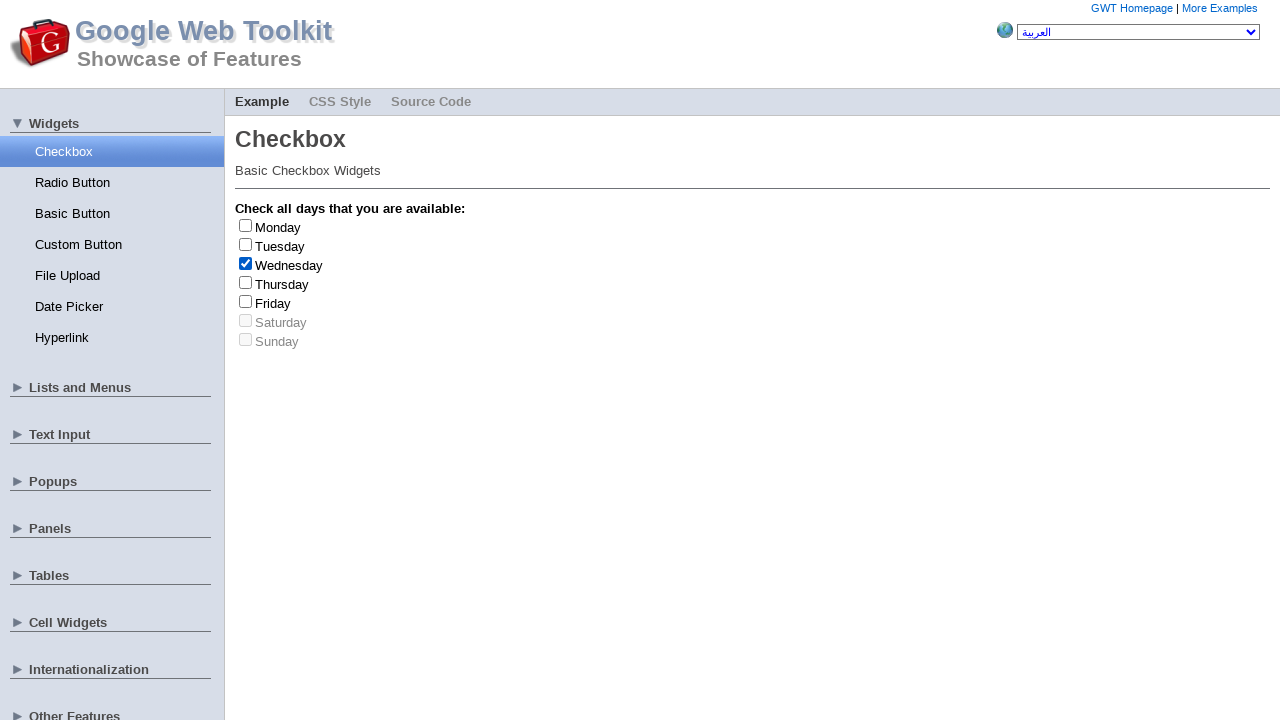